Searches Python.org website by entering a query in the search bar and submitting it

Starting URL: https://www.python.org

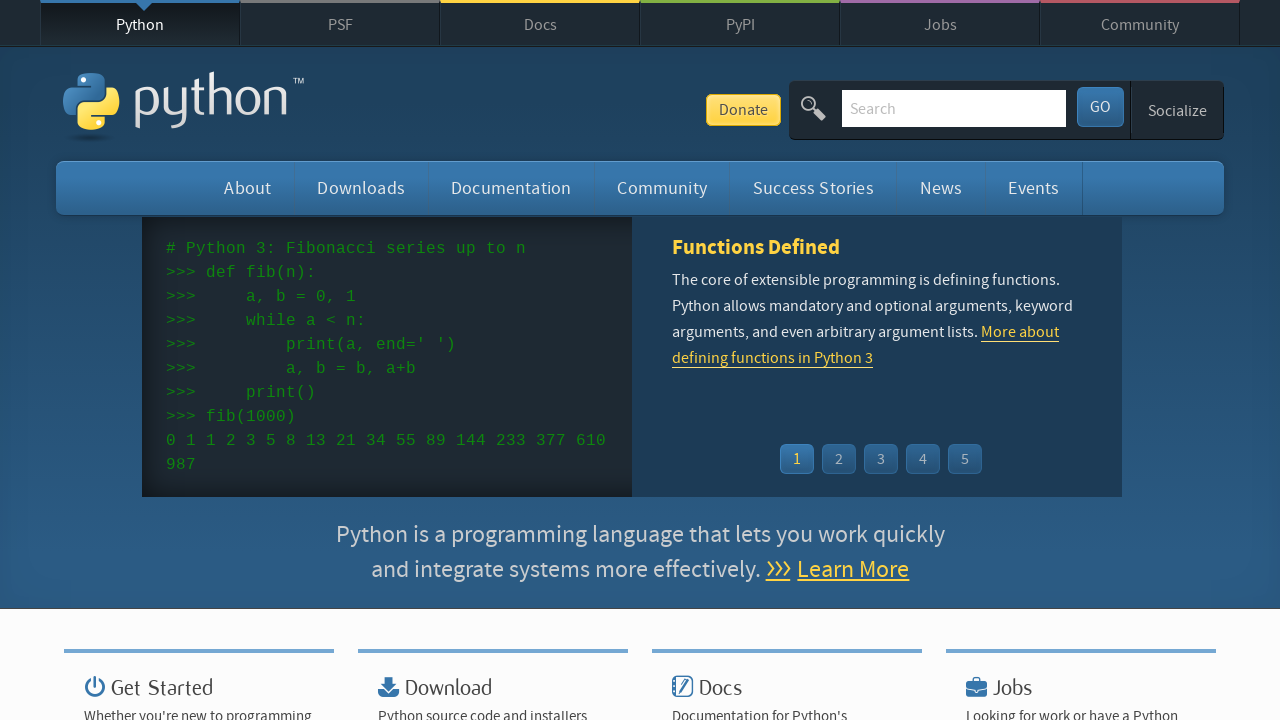

Located and cleared the search bar on input[name='q']
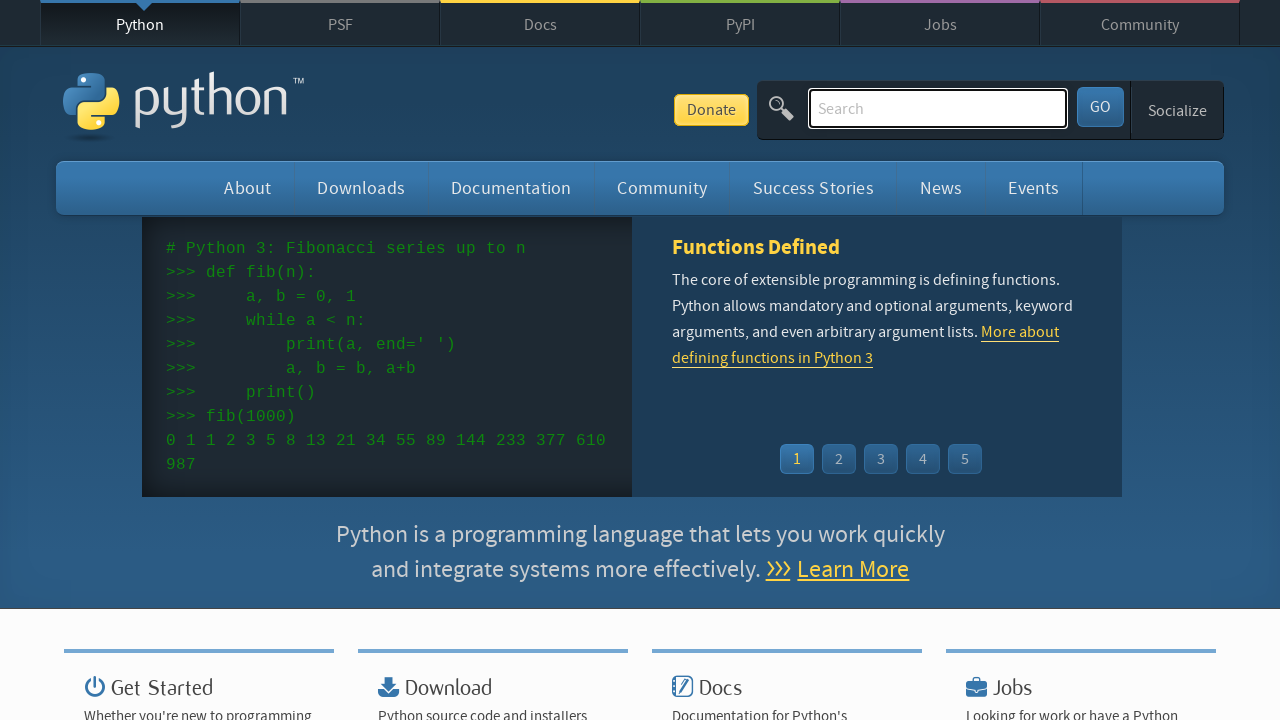

Filled search bar with 'getting started with python' on input[name='q']
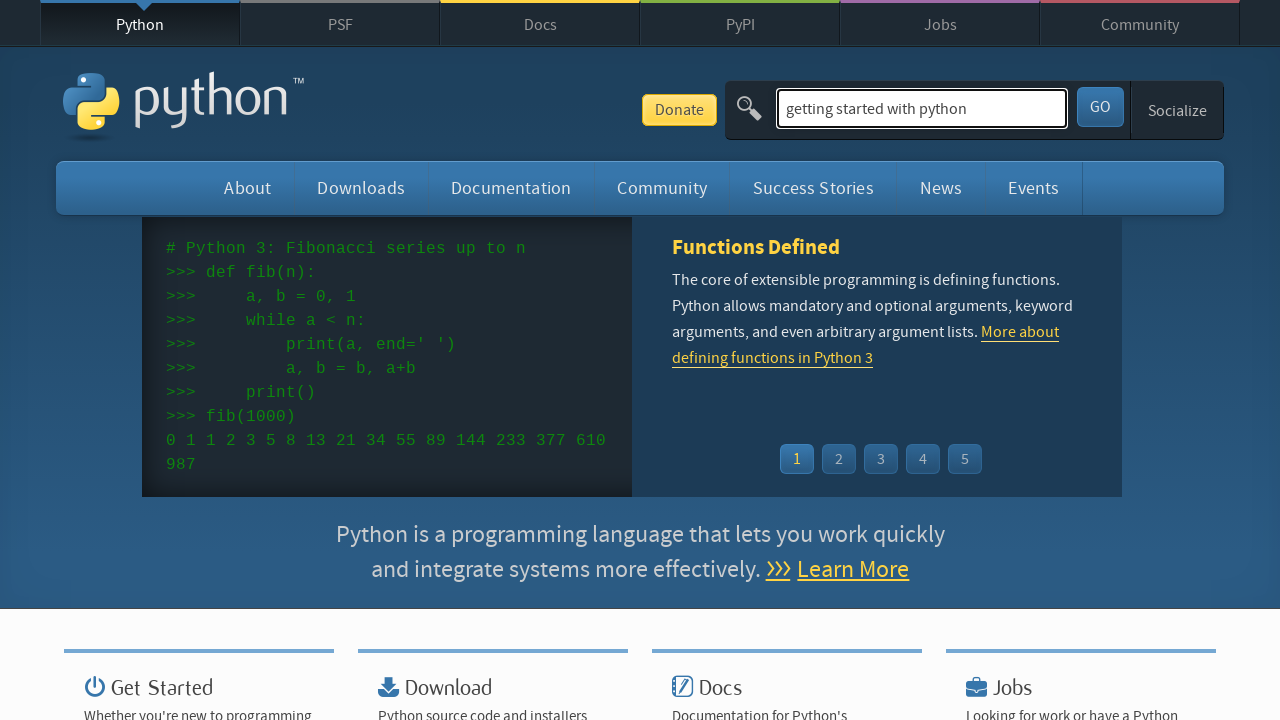

Pressed Enter to submit search query on input[name='q']
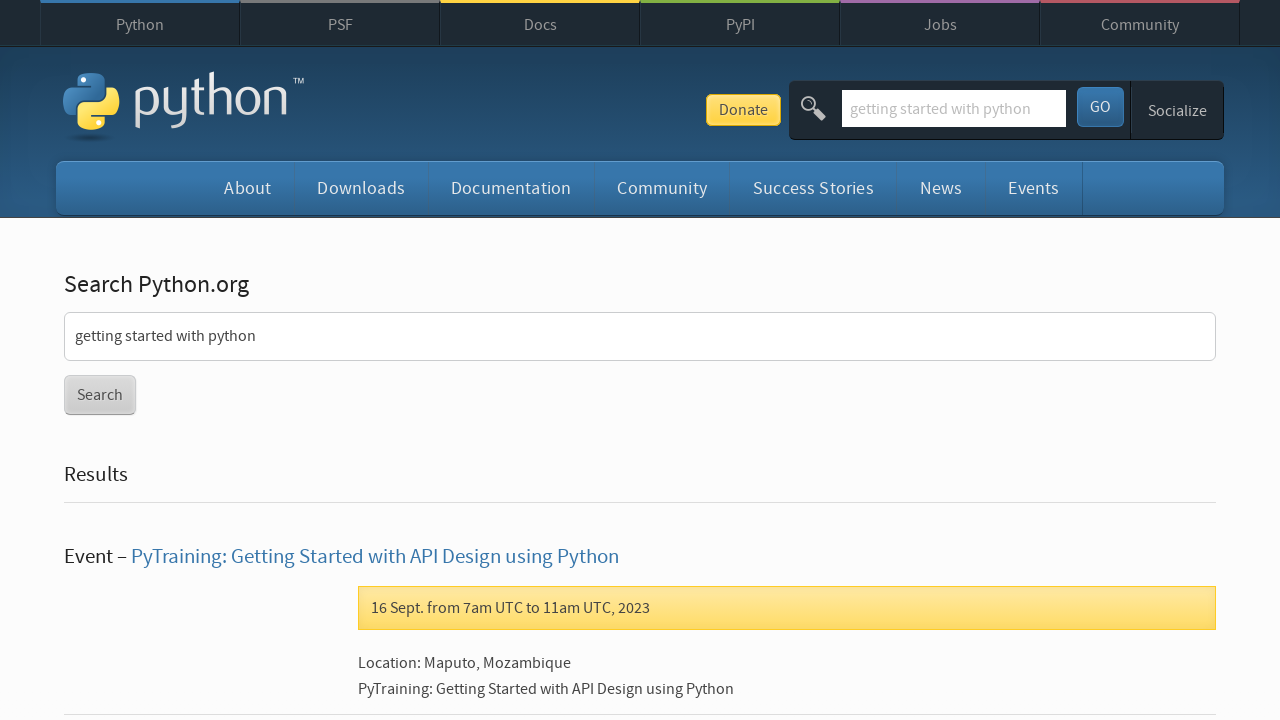

Search results page loaded (networkidle)
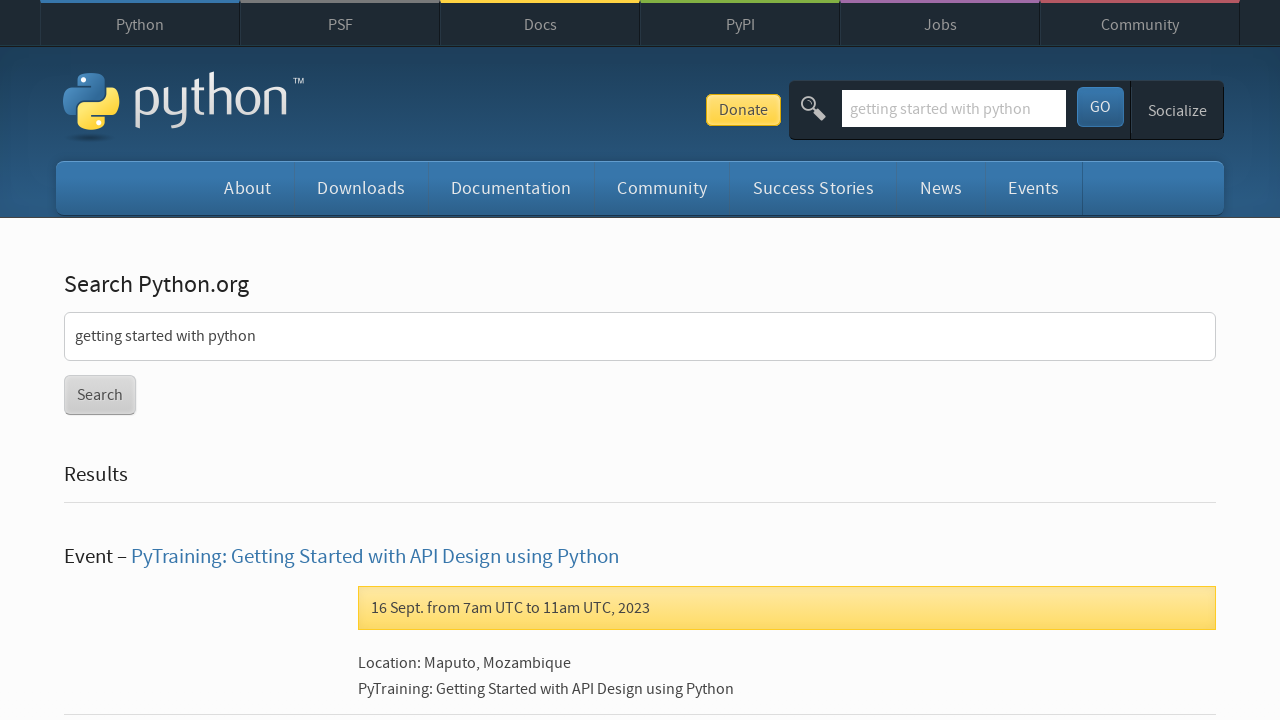

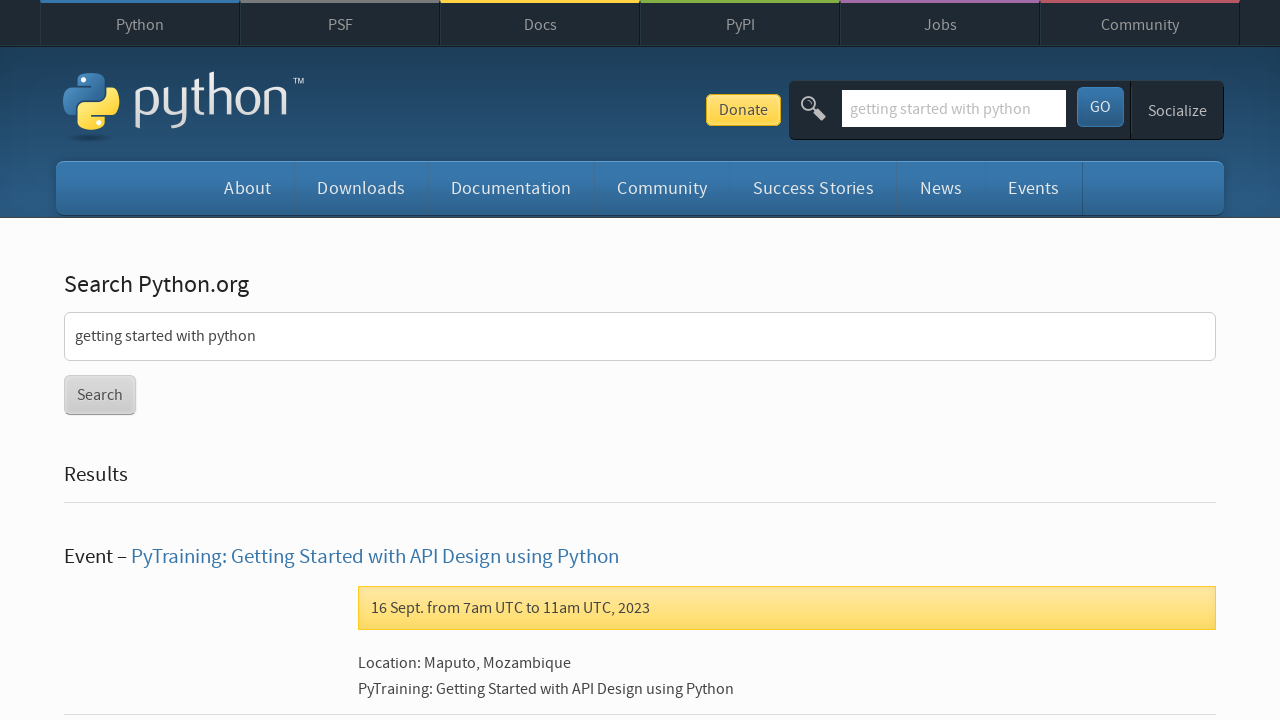